Tests multi-select dropdown by selecting multiple months (January, March, June) and then a different set of months, verifying selections are tracked correctly.

Starting URL: https://multiple-select.wenzhixin.net.cn/templates/template.html?v=189&url=basic.html

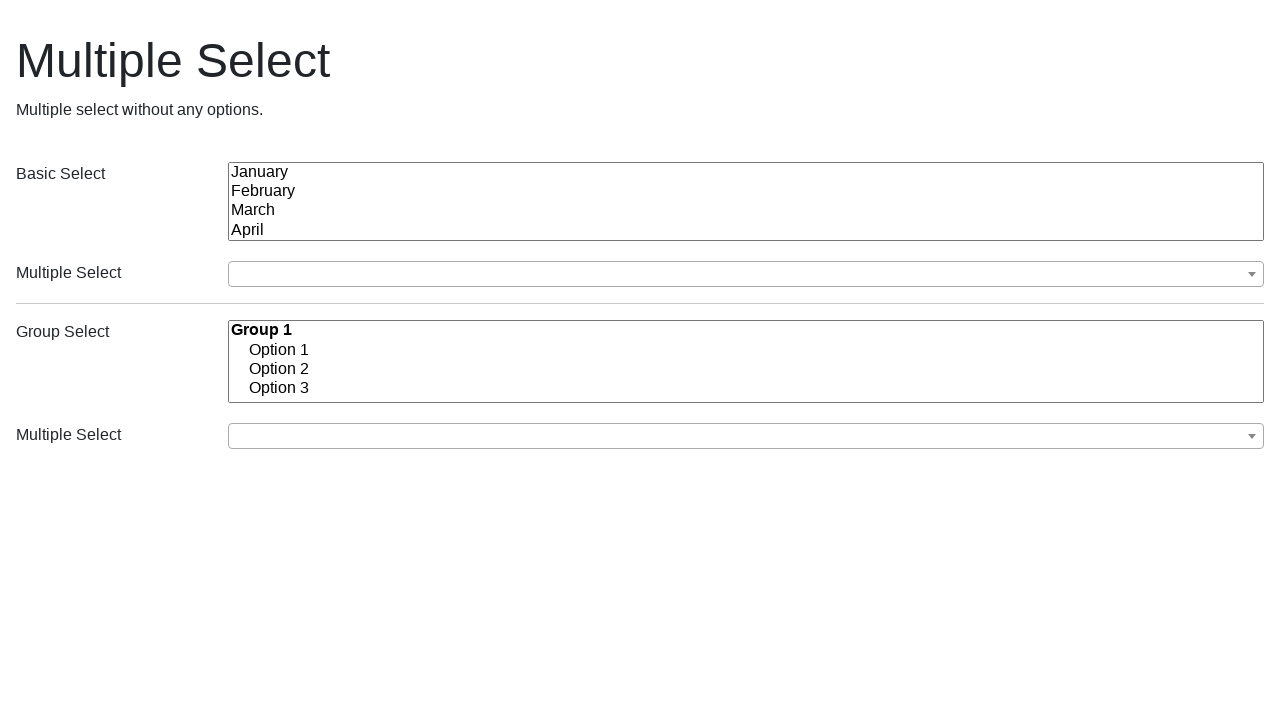

Clicked first dropdown button to open multi-select at (746, 274) on button.ms-choice >> nth=0
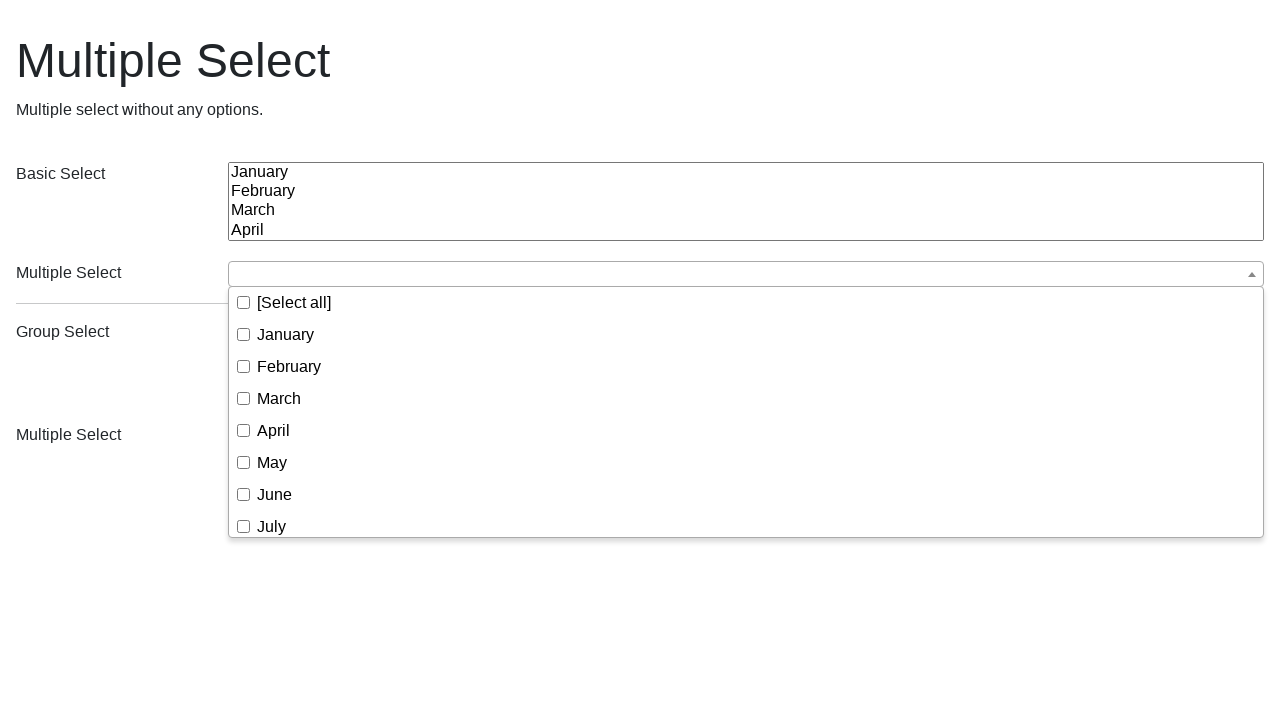

Dropdown menu loaded and displayed
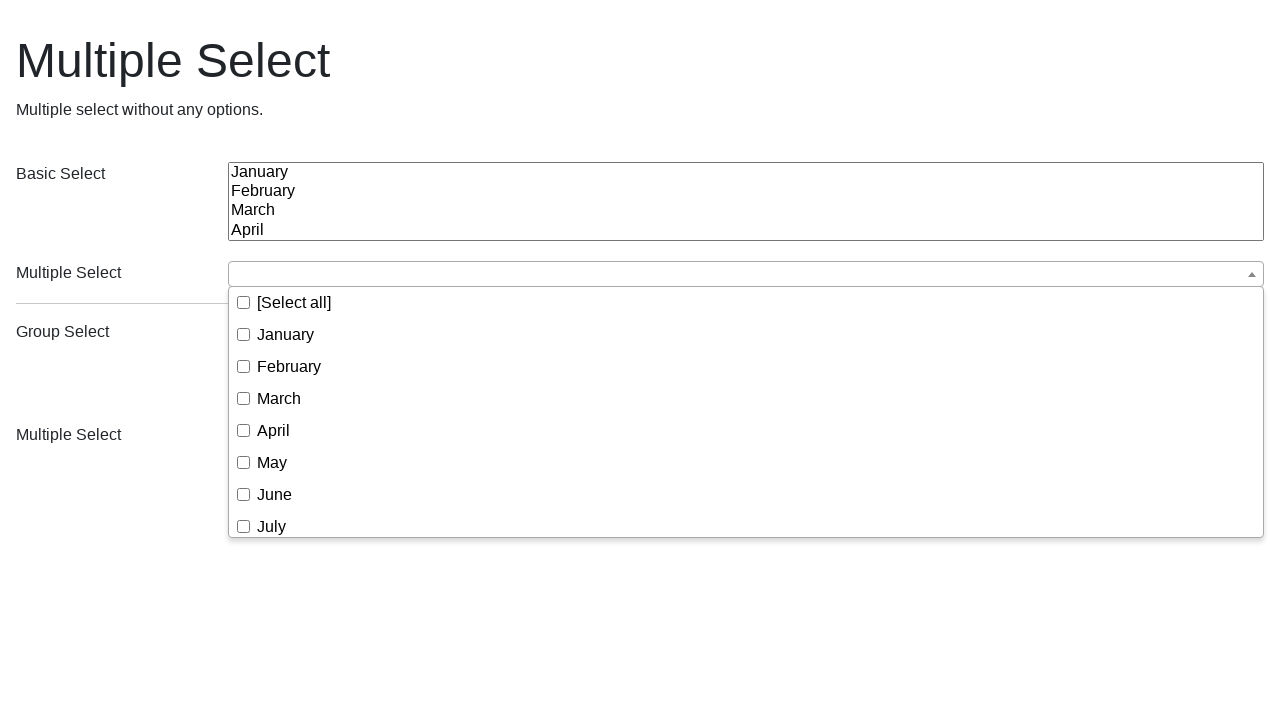

Selected January from dropdown at (286, 334) on (//div[@class='ms-drop bottom'])[1]//span[text()='January']
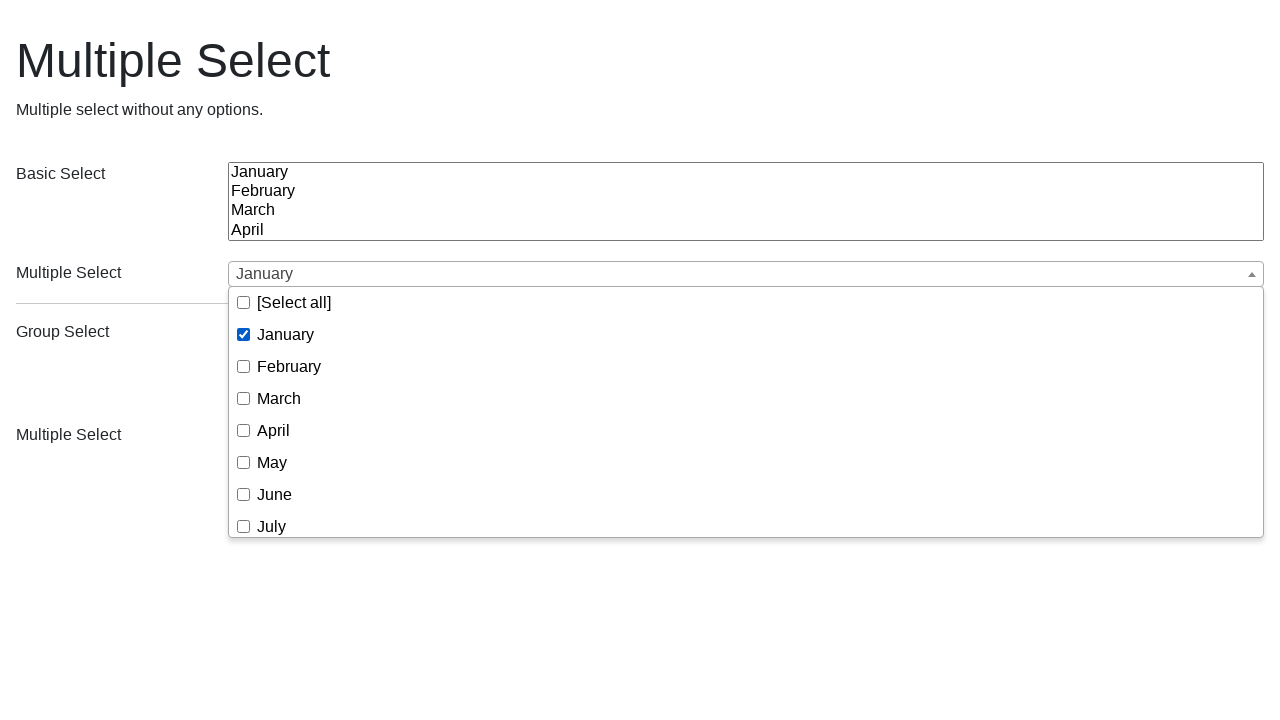

Selected March from dropdown at (279, 398) on (//div[@class='ms-drop bottom'])[1]//span[text()='March']
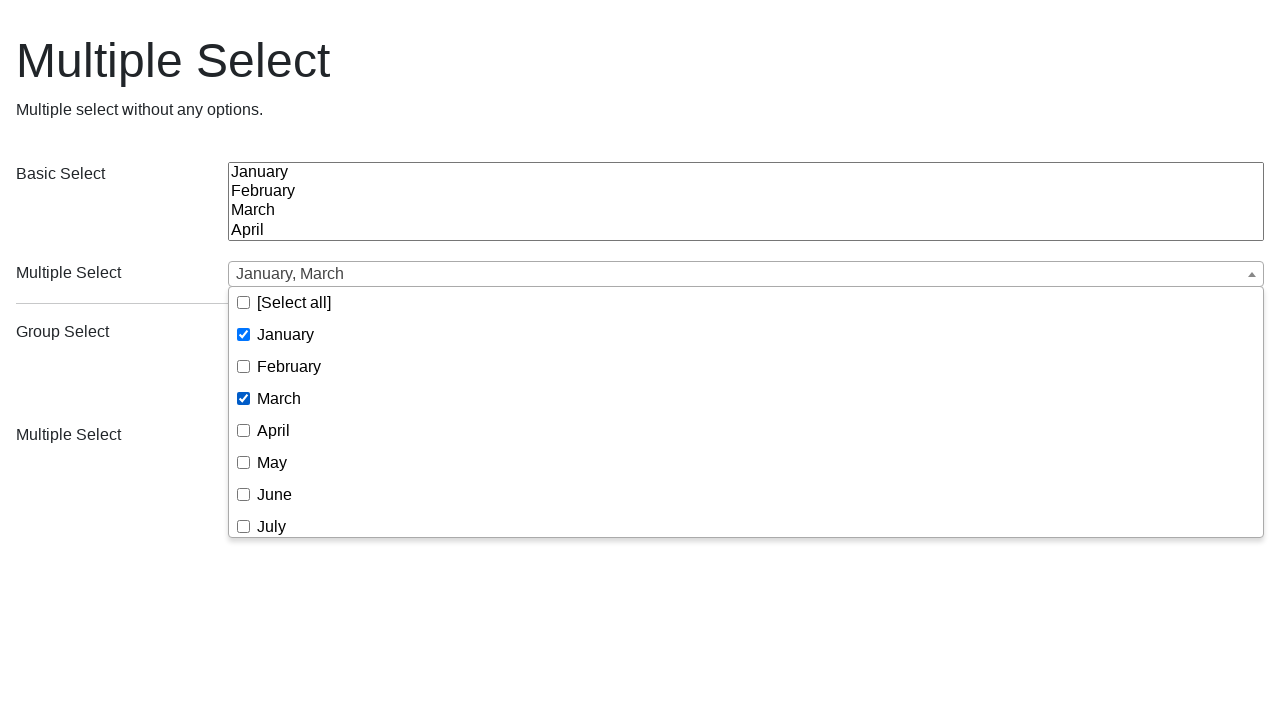

Selected June from dropdown at (274, 494) on (//div[@class='ms-drop bottom'])[1]//span[text()='June']
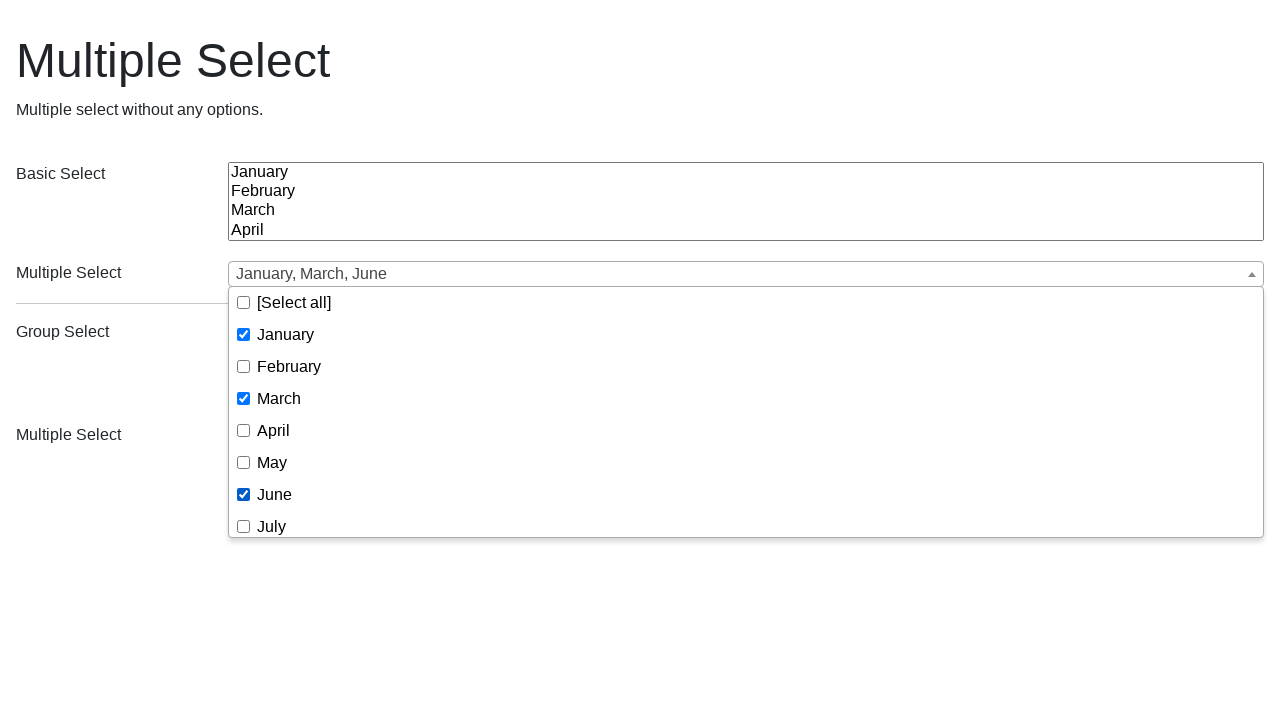

Verified selections are displayed (January, March, June selected)
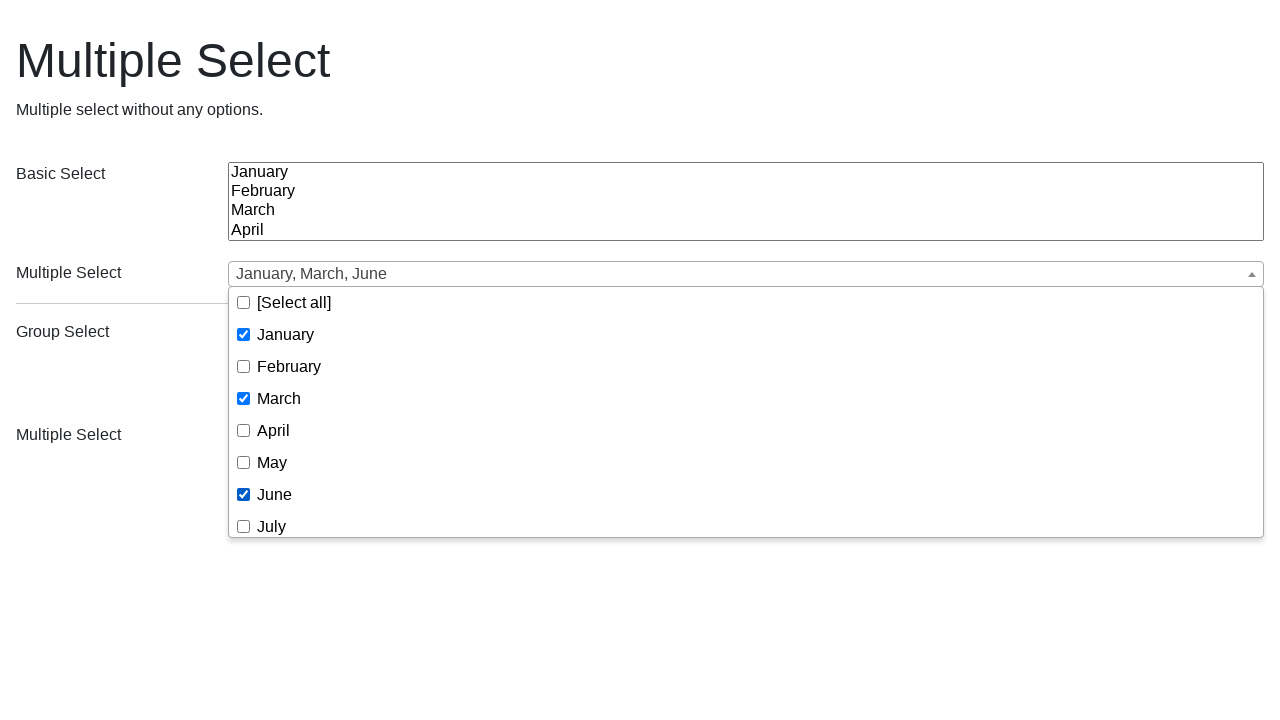

Reloaded page to start second test set
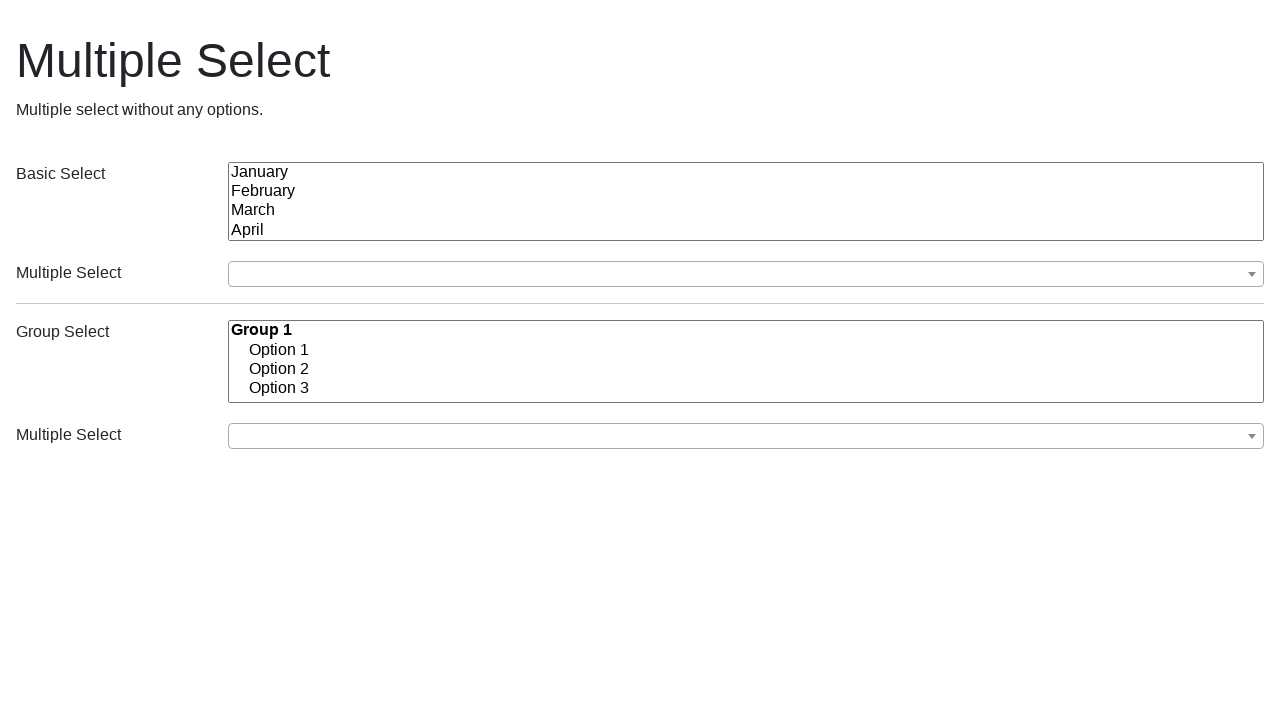

Page loaded and DOM content ready
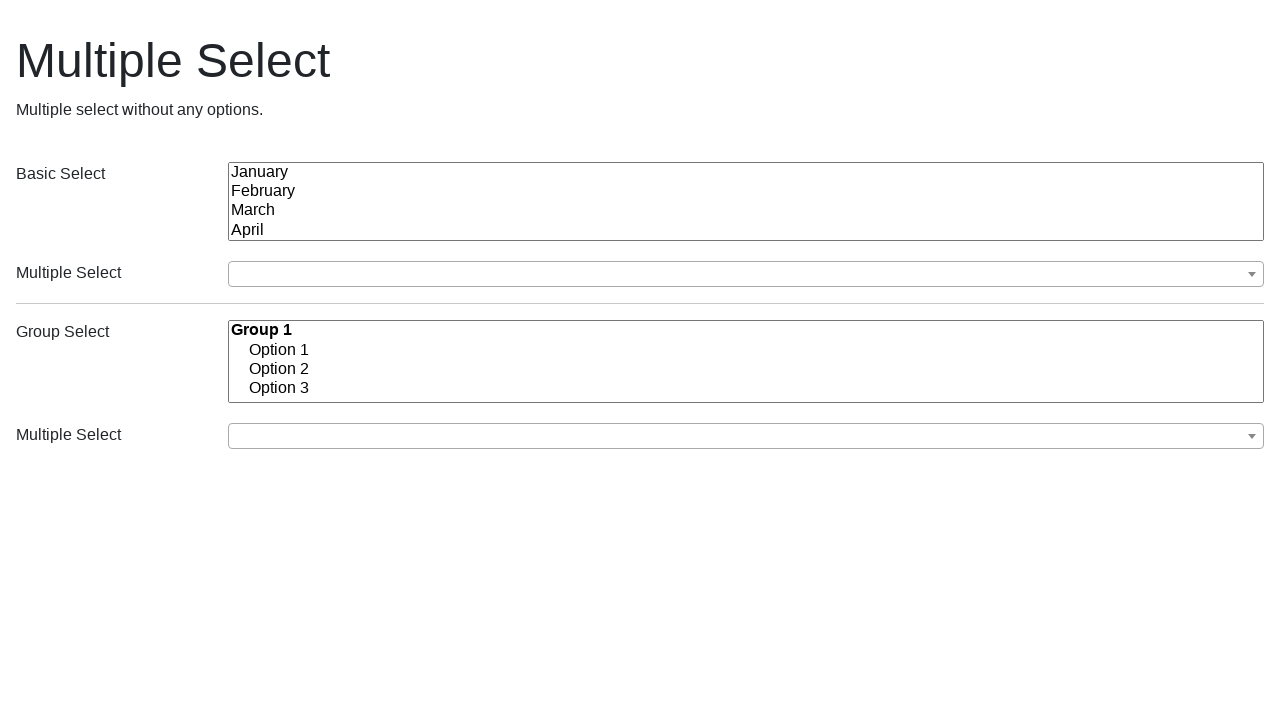

Clicked dropdown button to open multi-select again at (746, 274) on button.ms-choice >> nth=0
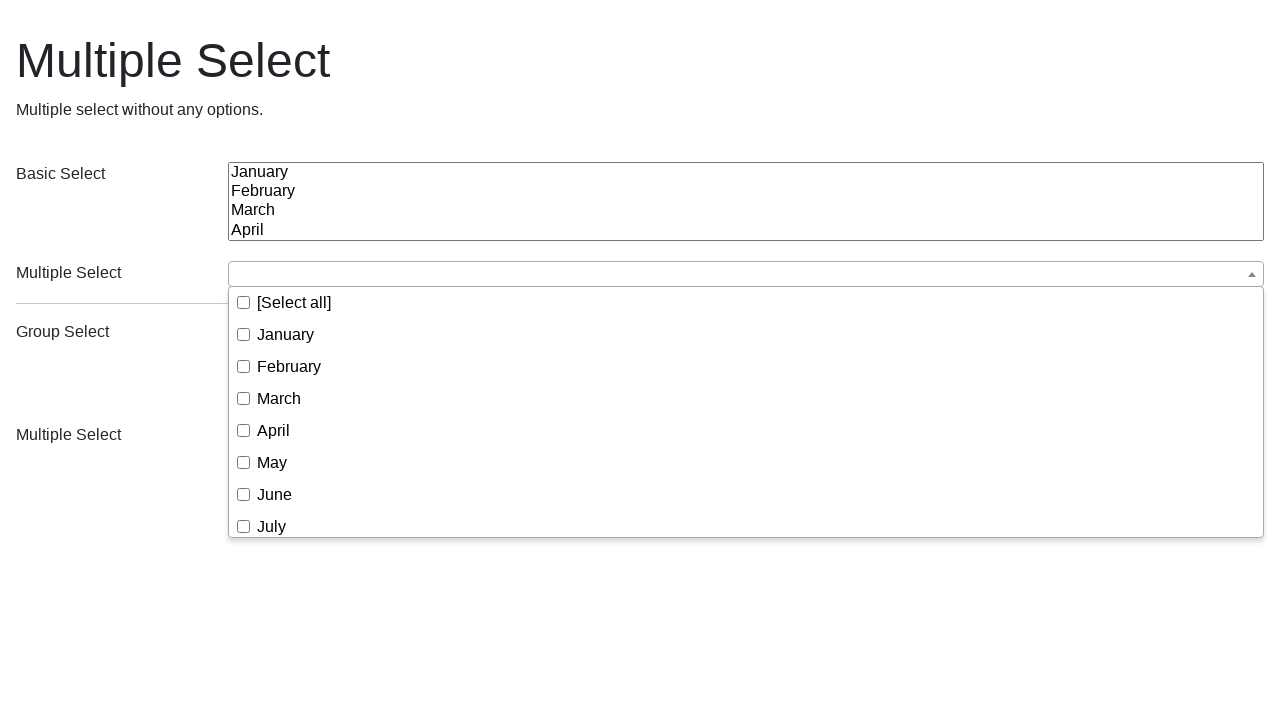

Dropdown menu loaded for second selection set
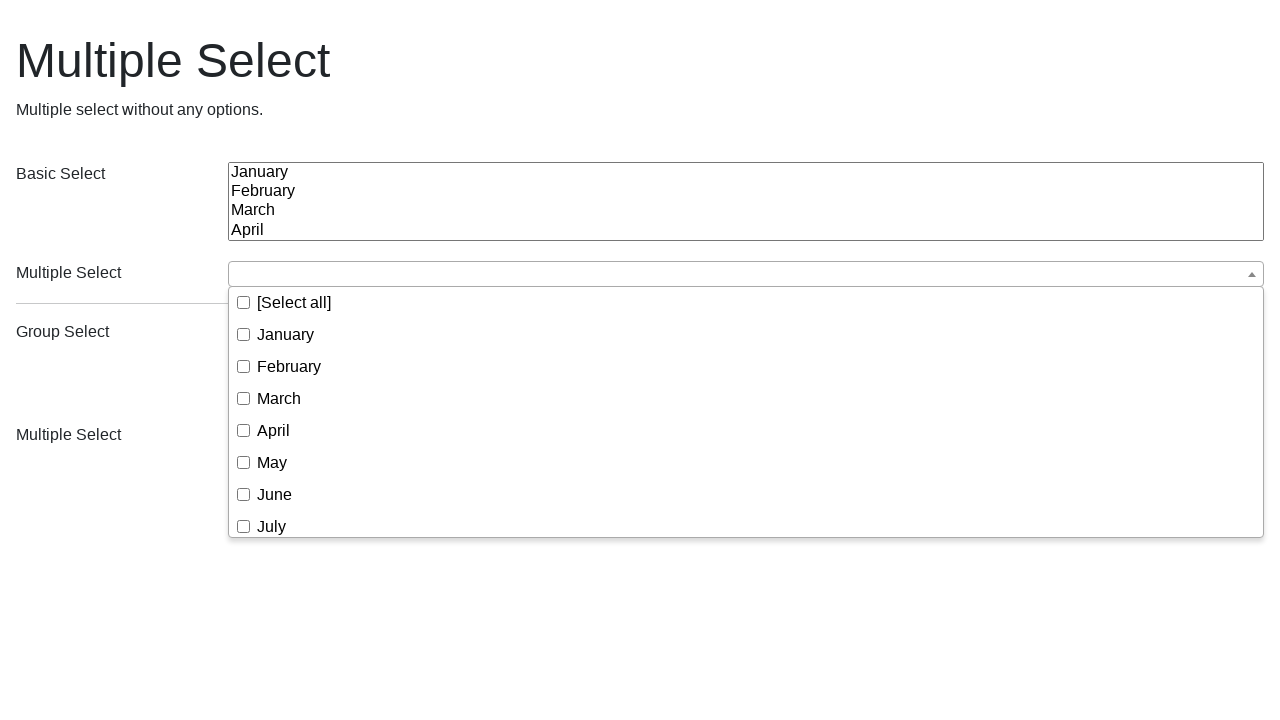

Selected March from dropdown at (279, 398) on (//div[@class='ms-drop bottom'])[1]//span[text()='March']
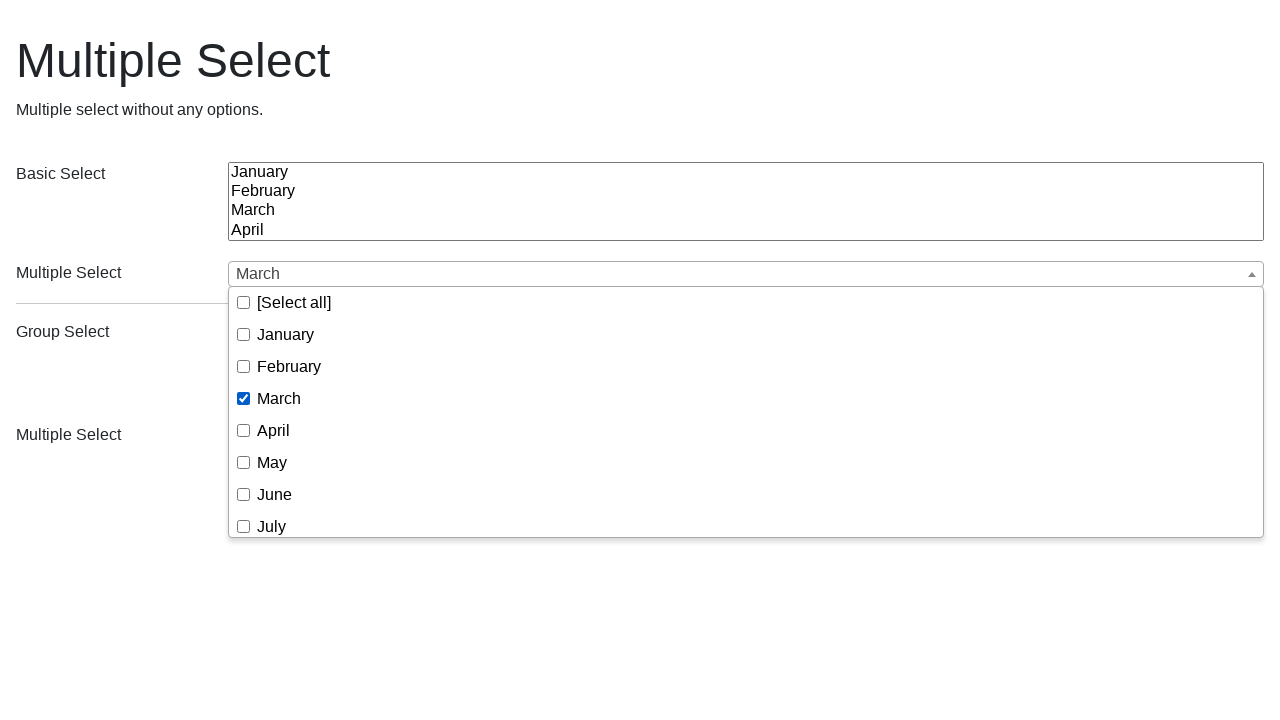

Selected January from dropdown at (286, 334) on (//div[@class='ms-drop bottom'])[1]//span[text()='January']
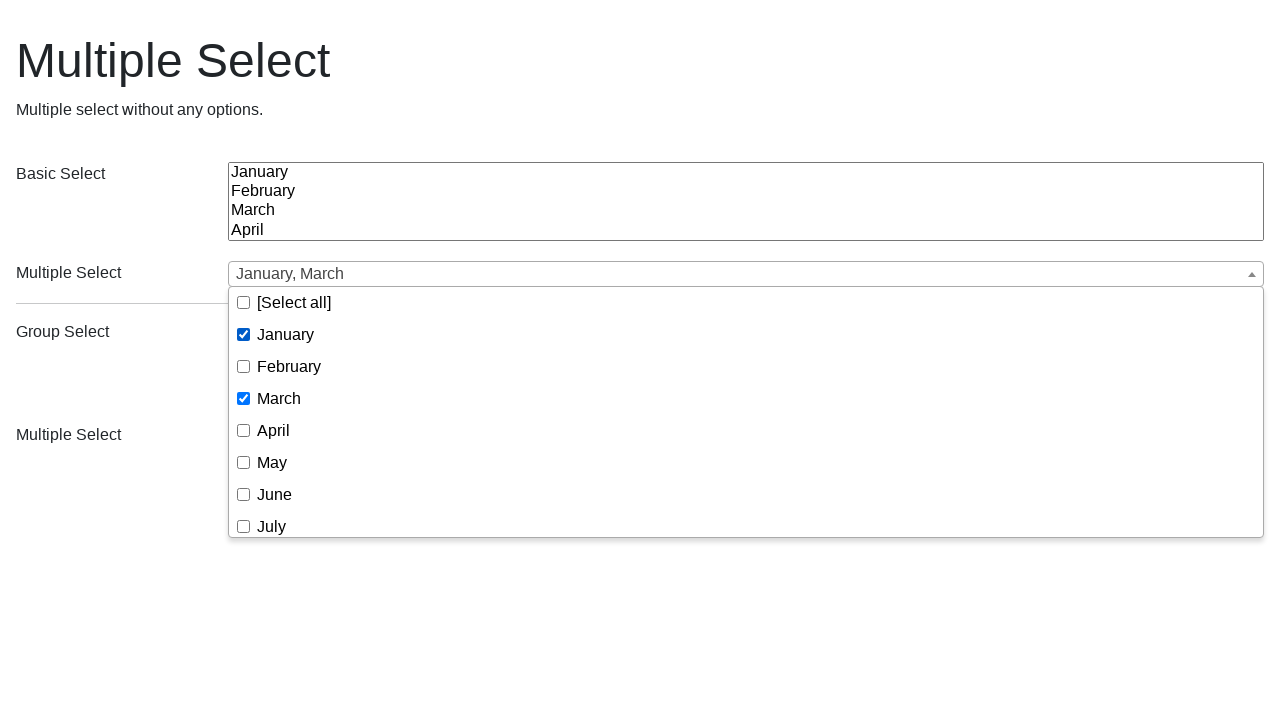

Selected December from dropdown at (294, 520) on (//div[@class='ms-drop bottom'])[1]//span[text()='December']
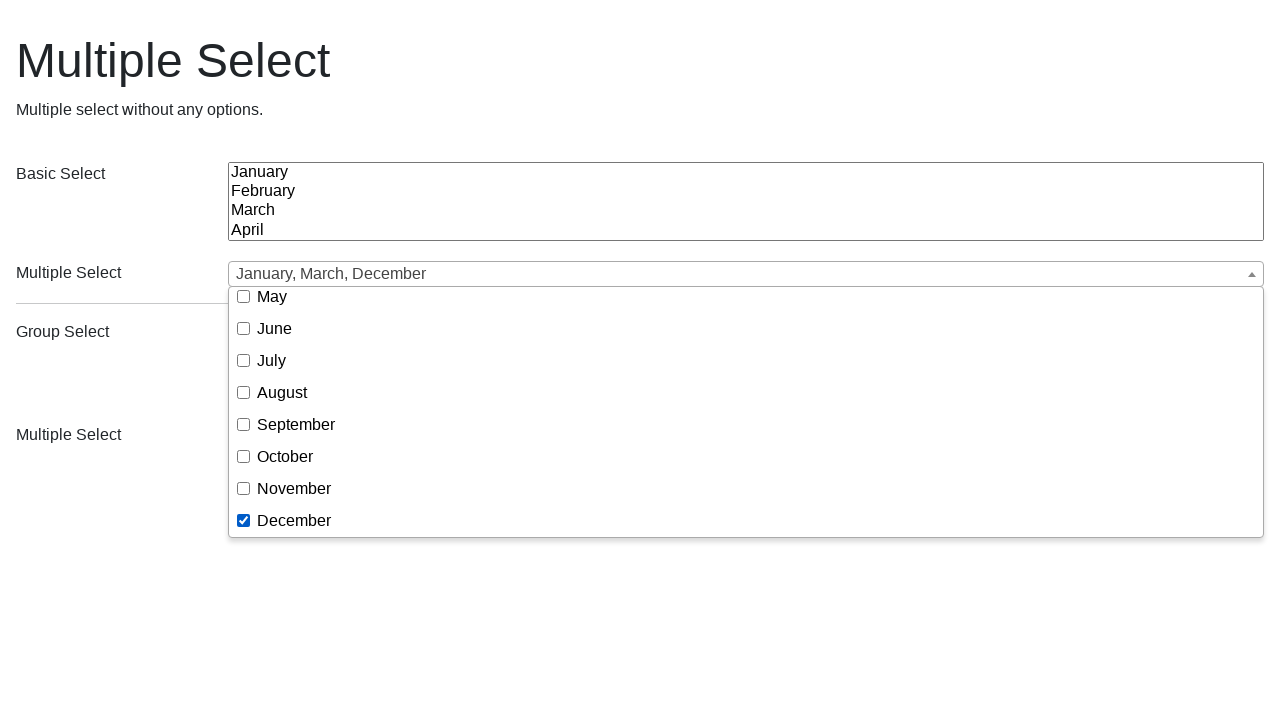

Selected April from dropdown at (274, 411) on (//div[@class='ms-drop bottom'])[1]//span[text()='April']
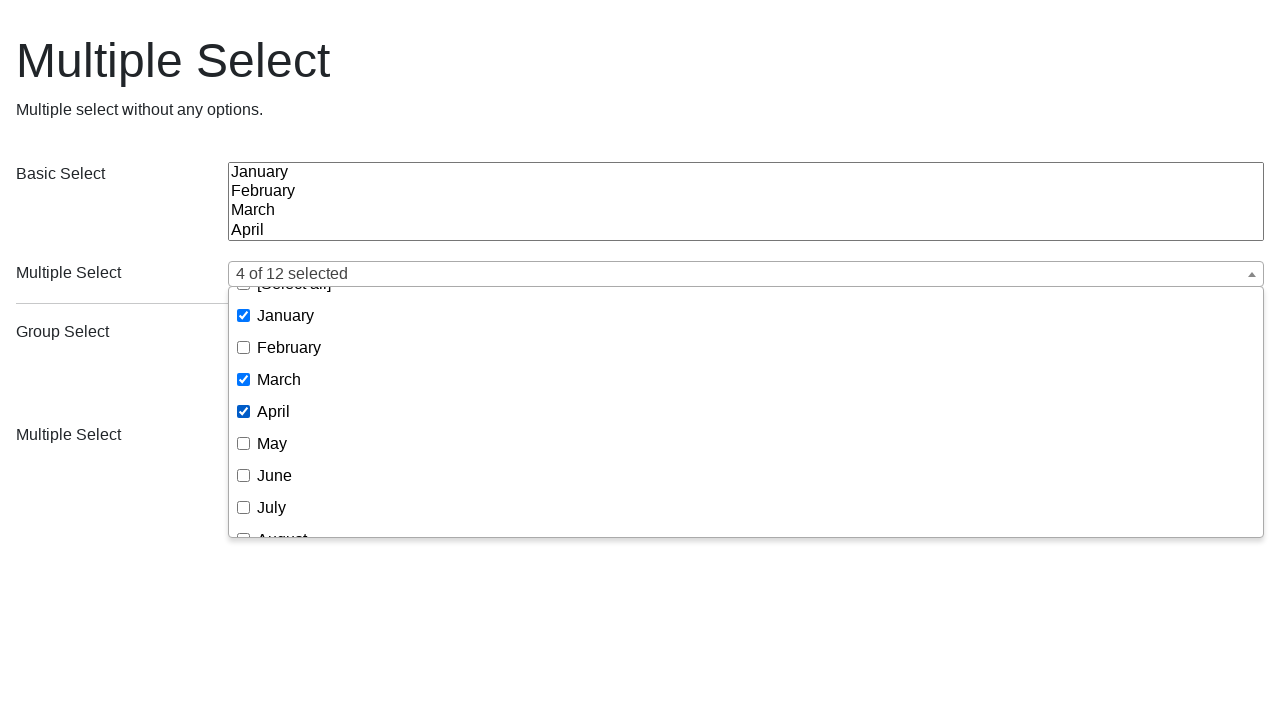

Selected November from dropdown at (294, 488) on (//div[@class='ms-drop bottom'])[1]//span[text()='November']
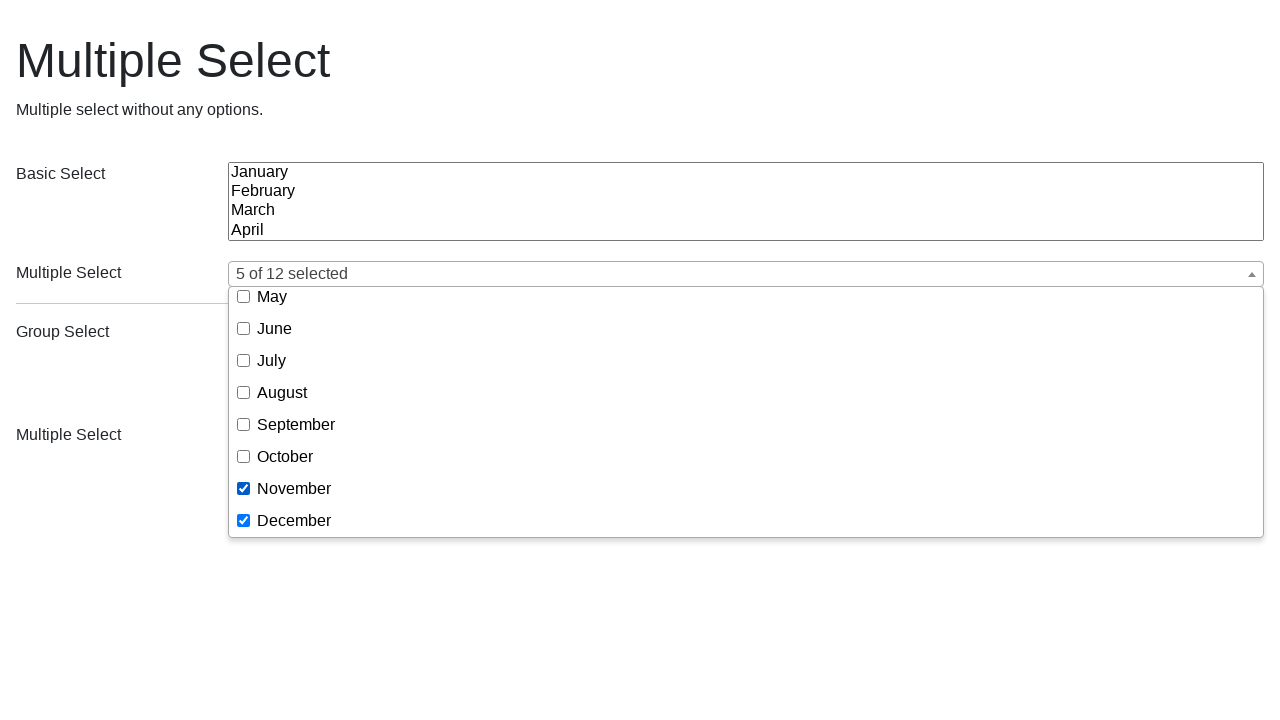

Verified selections are displayed (March, January, December, April, November selected)
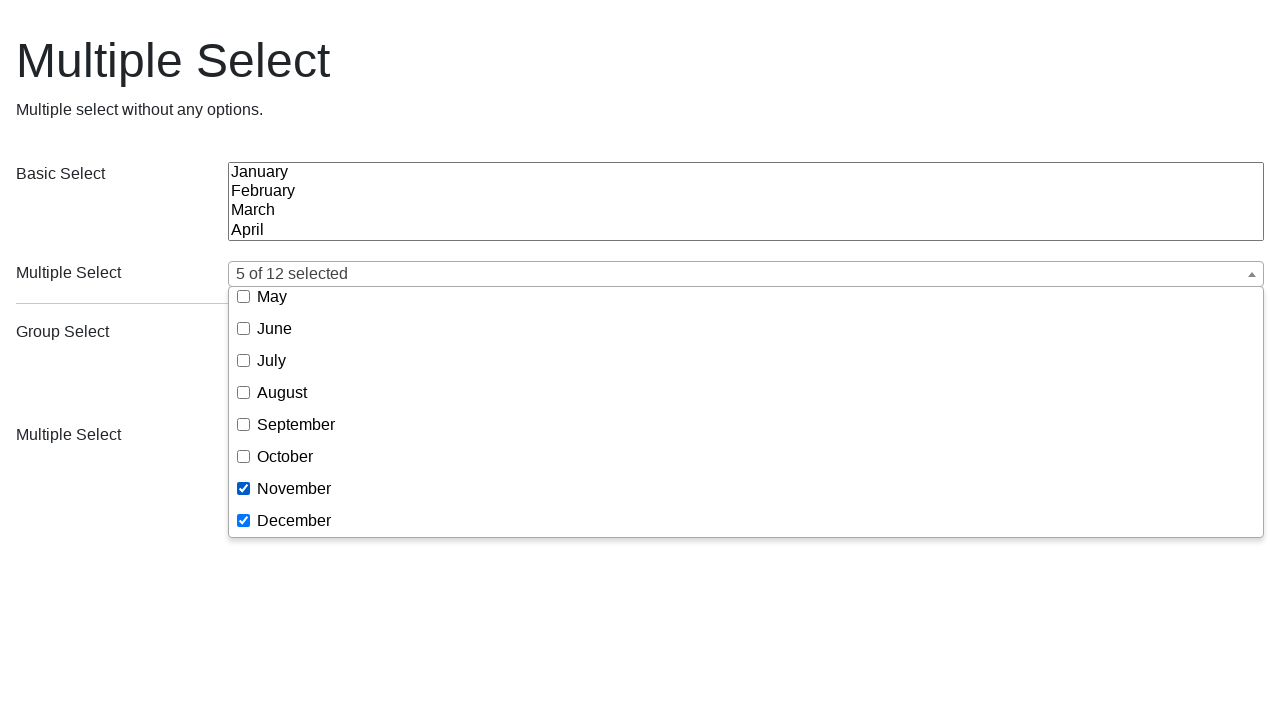

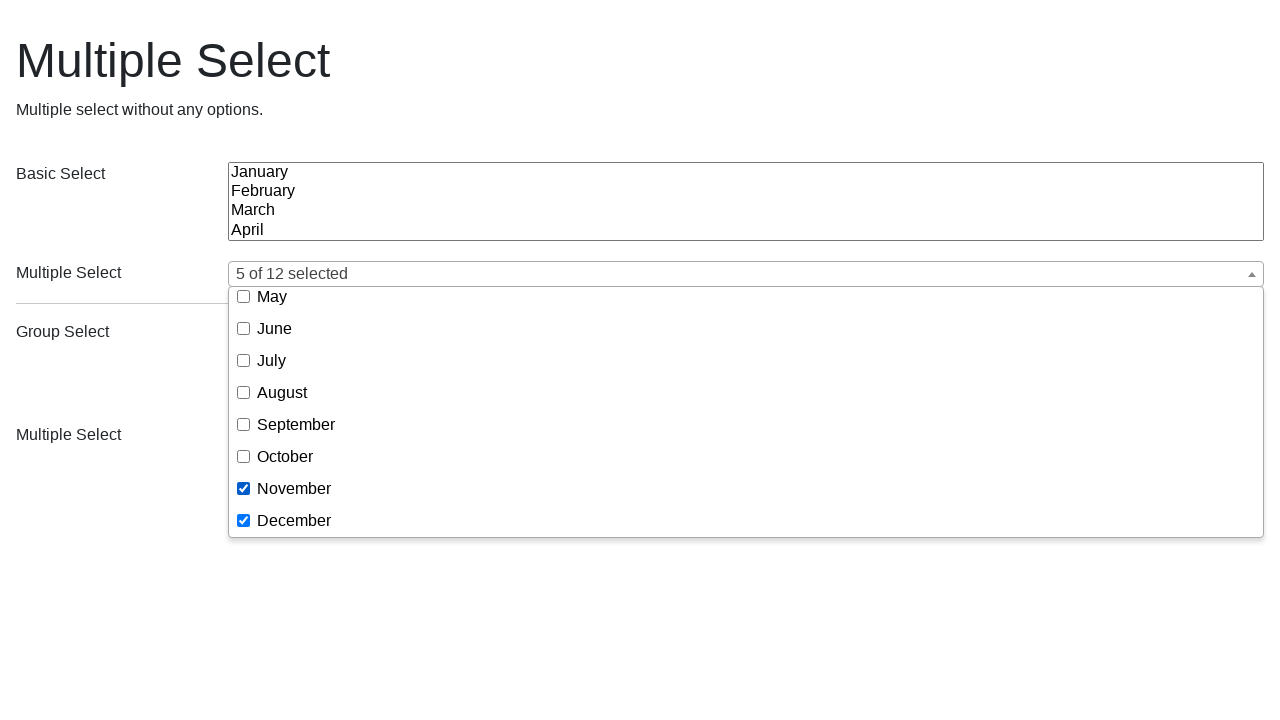